Tests date dropdown selection by selecting year 1950, month December (value 11), and day by index to form a complete date.

Starting URL: http://practice.cydeo.com/dropdown

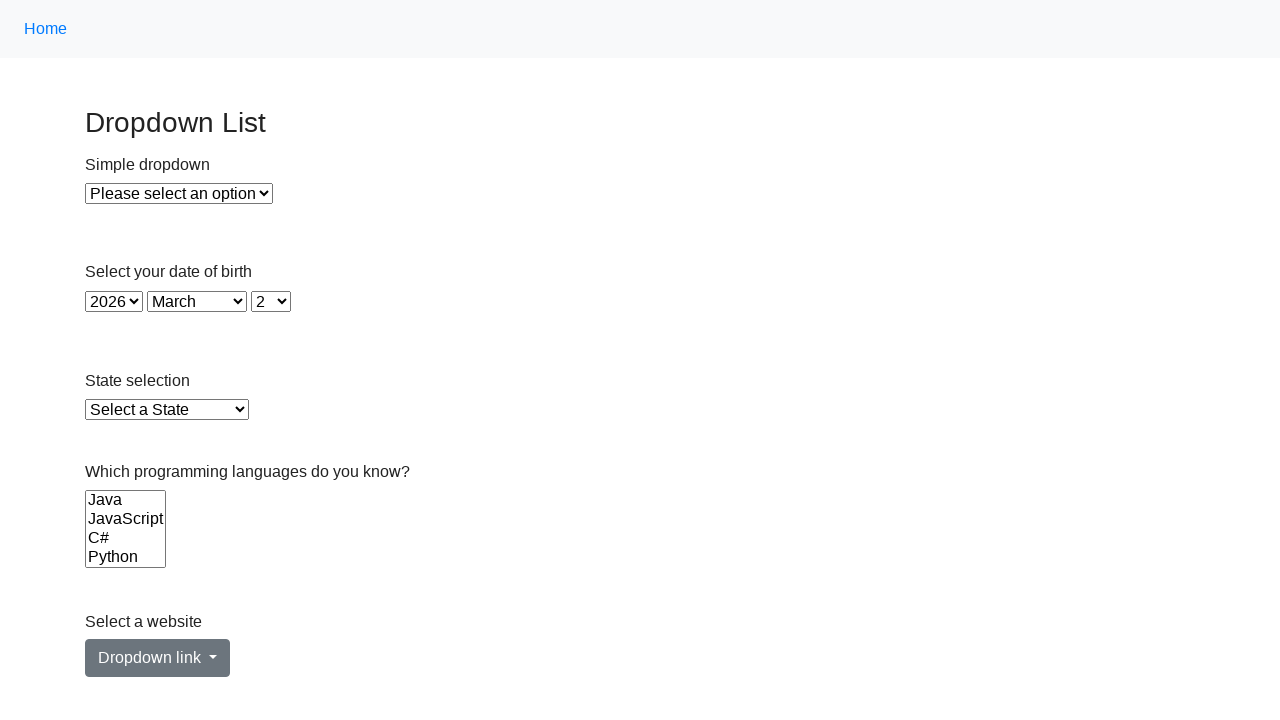

Selected year 1950 from year dropdown on #year
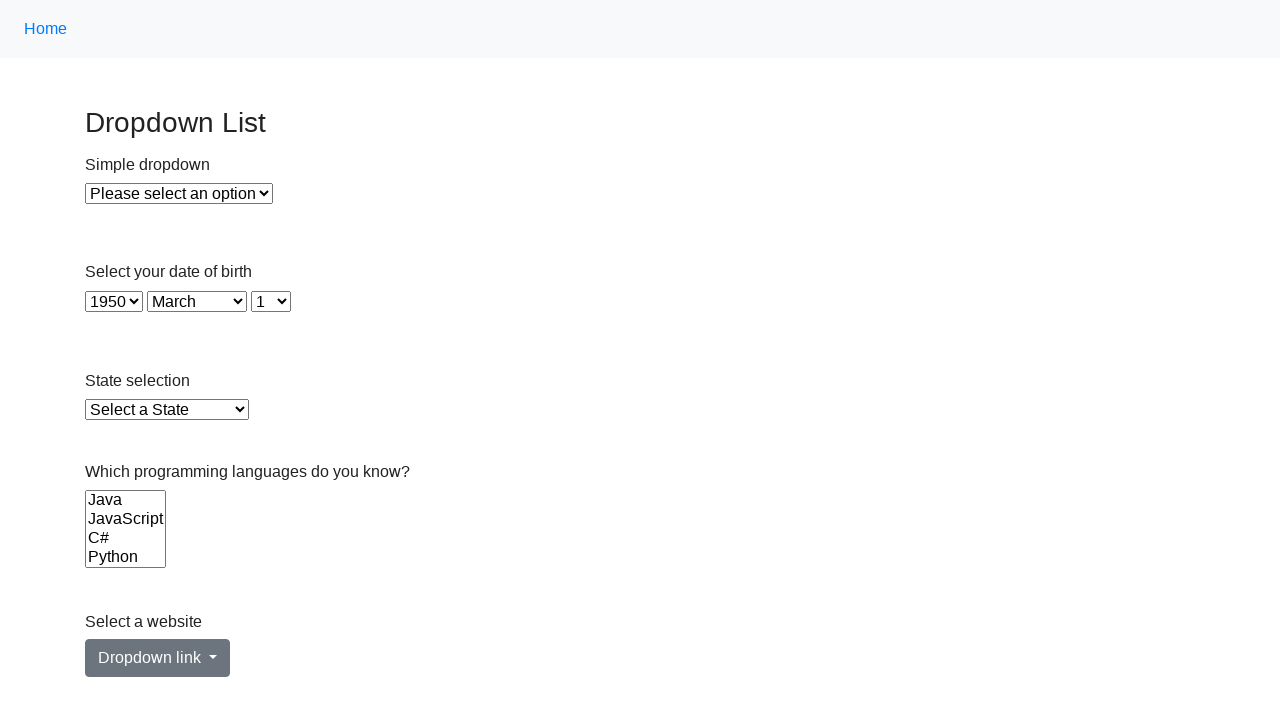

Selected month December (value 11) from month dropdown on #month
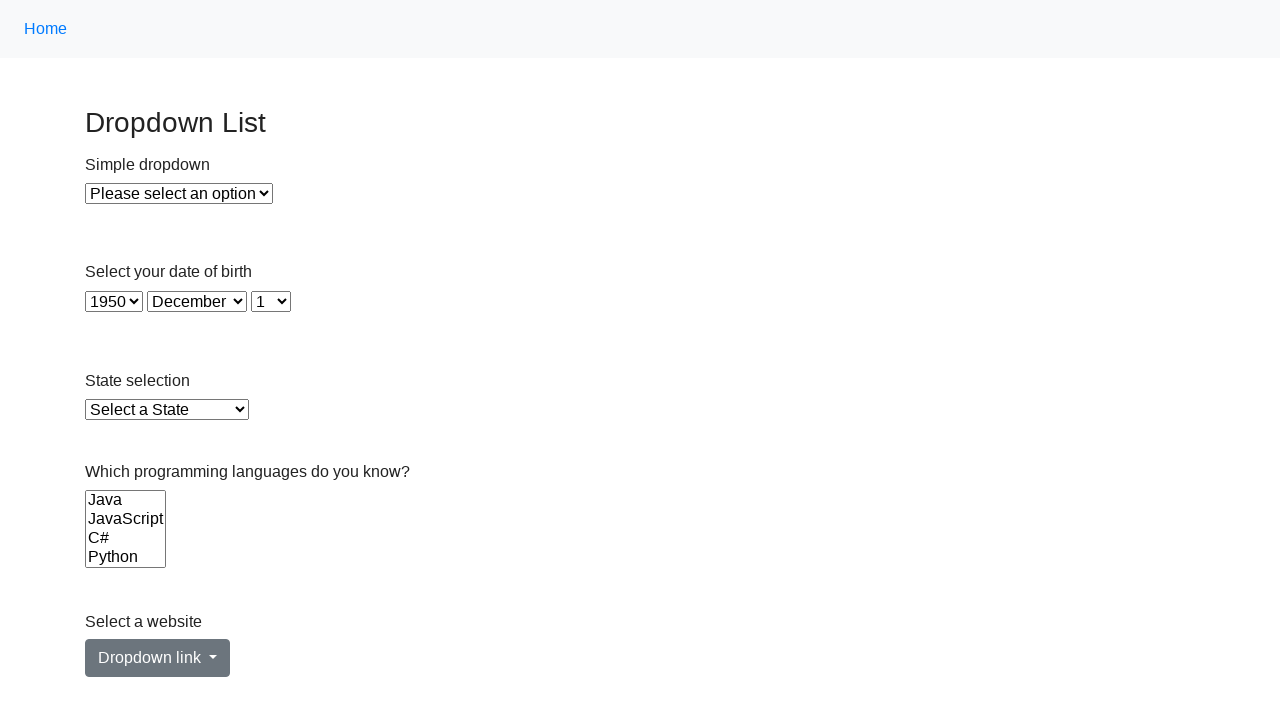

Selected day at index 23 from day dropdown on #day
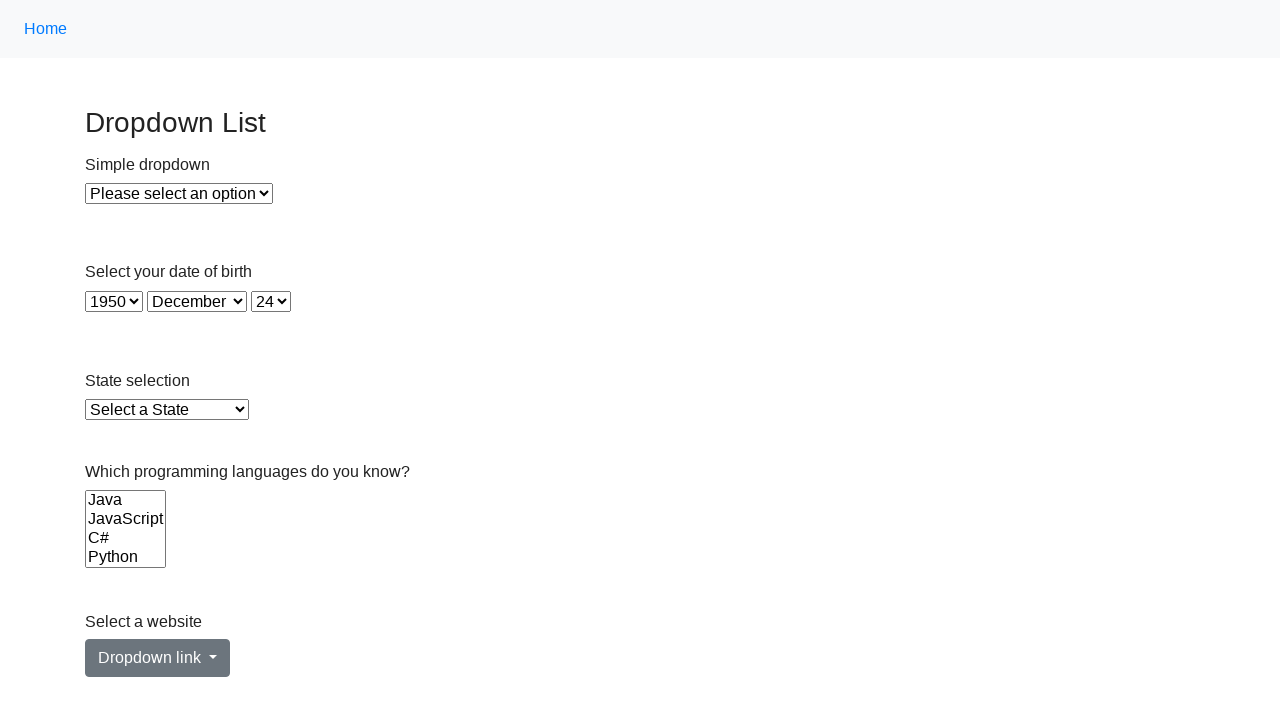

Waited 1000ms to verify all date selections
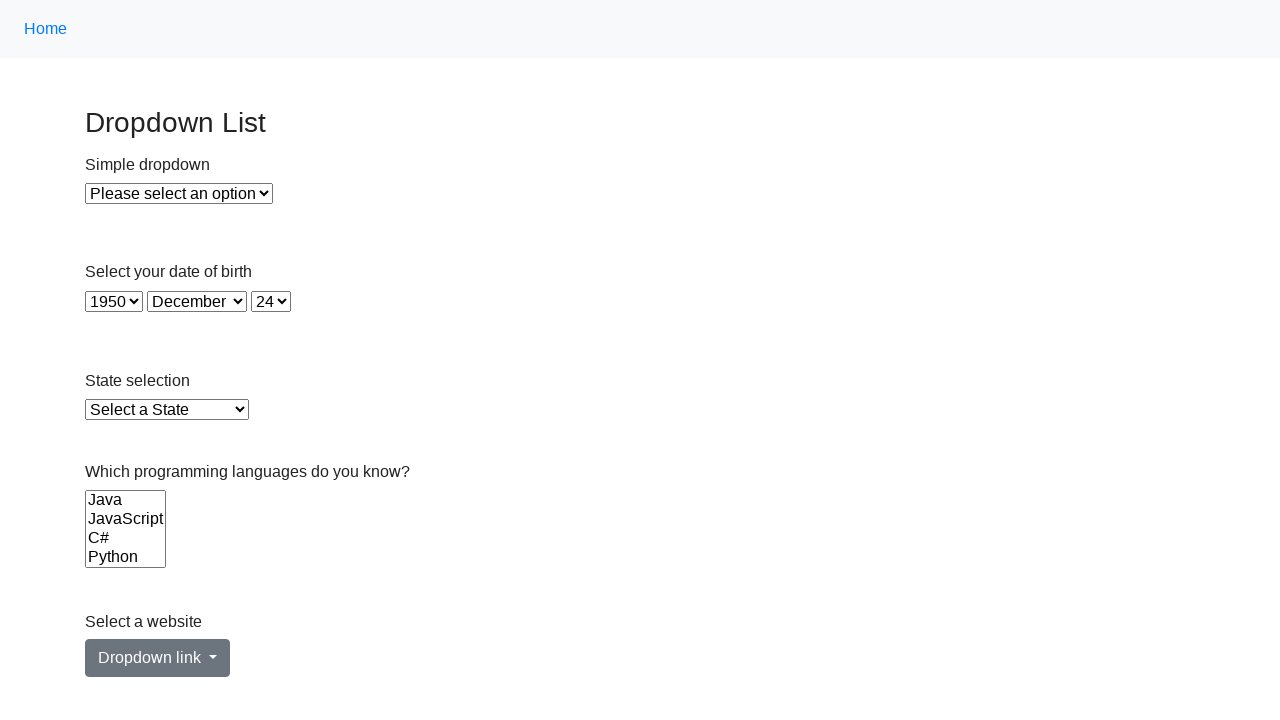

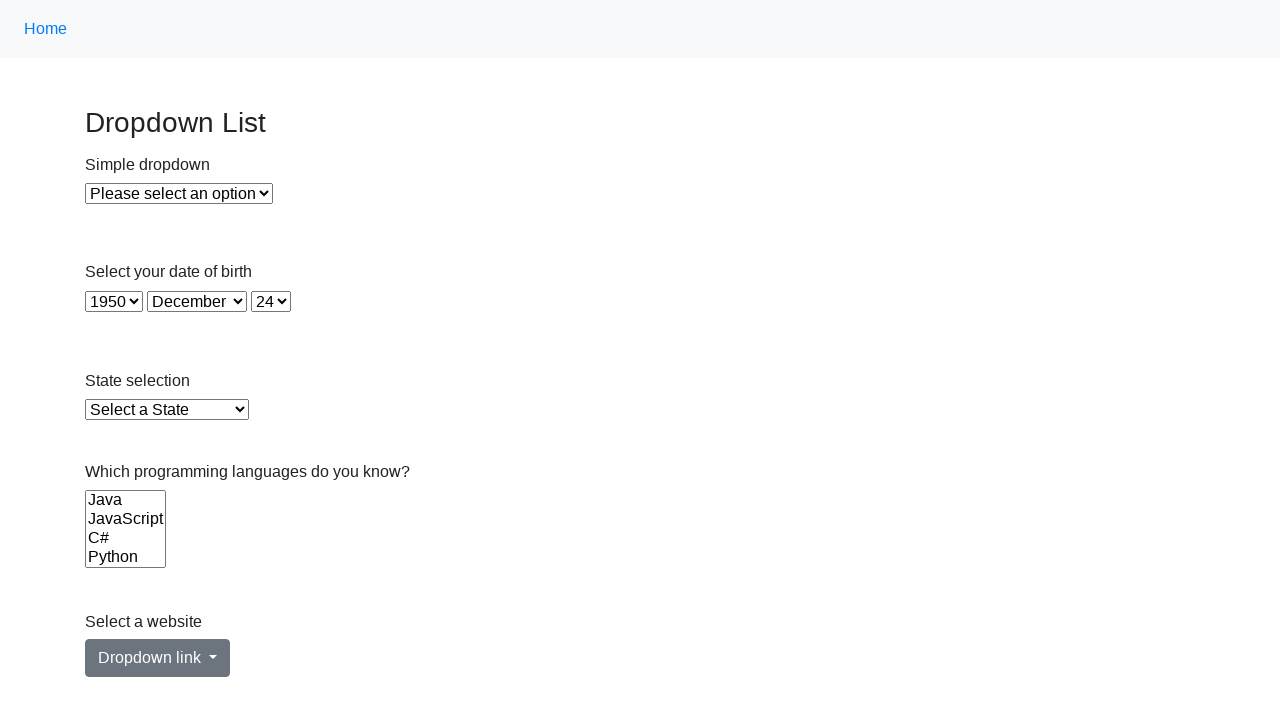